Tests opting out of A/B tests by first loading the homepage, adding an opt-out cookie, then navigating to the A/B test page to verify opt-out is in effect.

Starting URL: http://the-internet.herokuapp.com

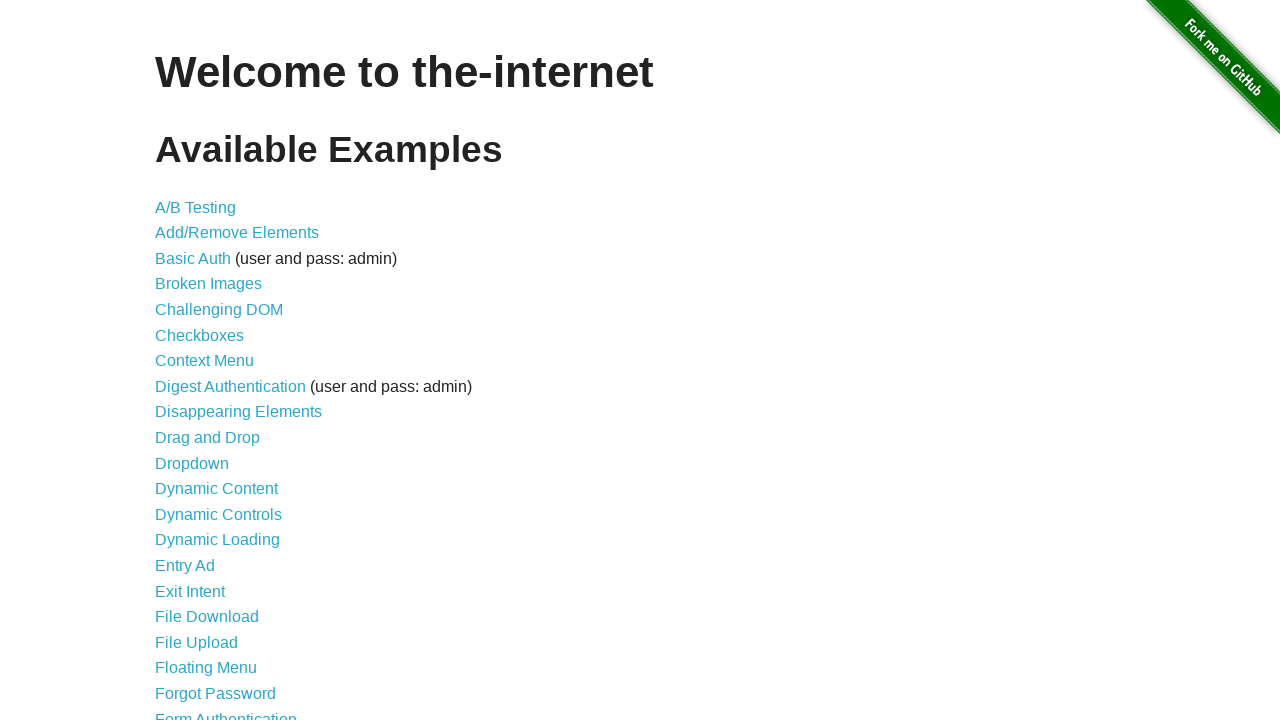

Added optimizelyOptOut cookie to opt out of A/B tests
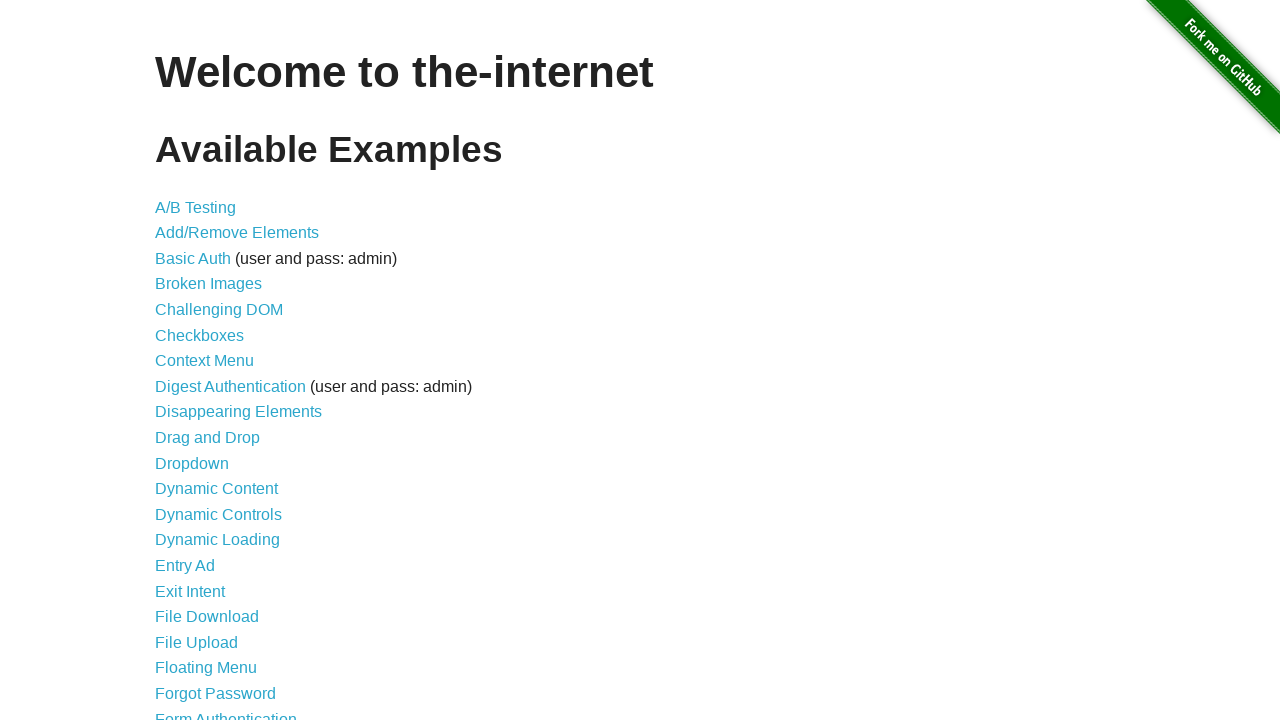

Navigated to A/B test page
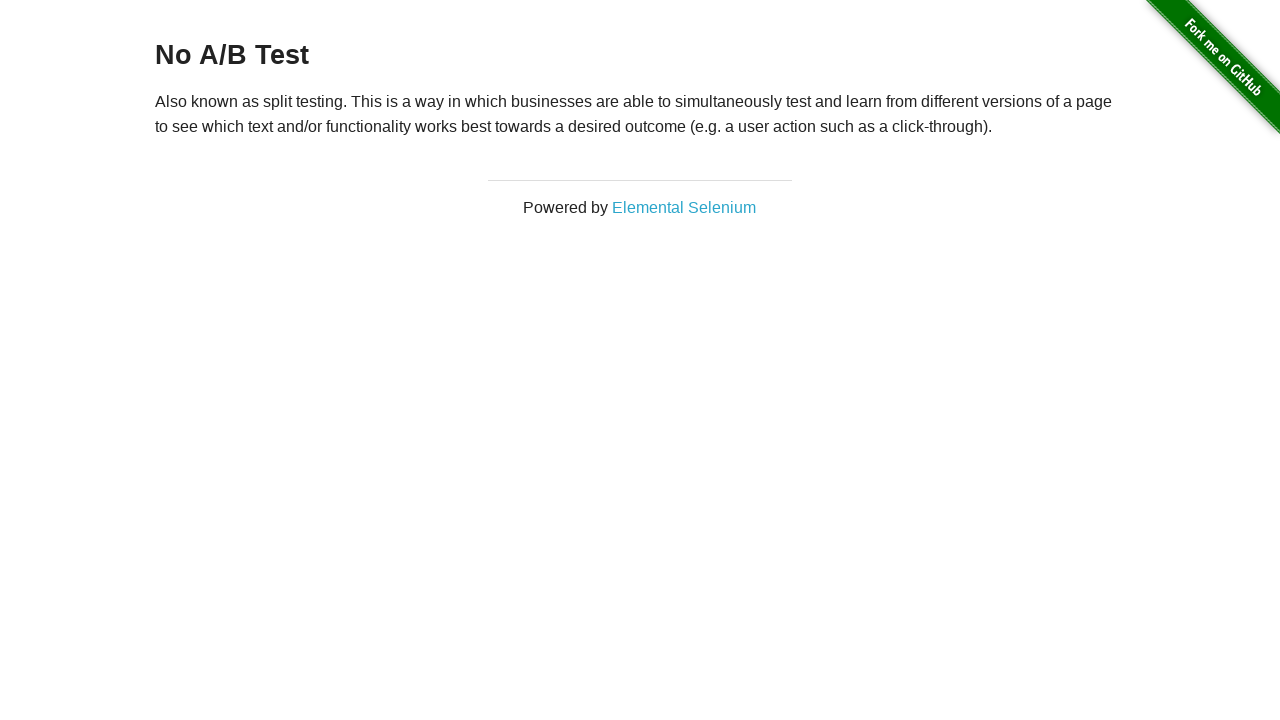

Retrieved heading text: 'No A/B Test'
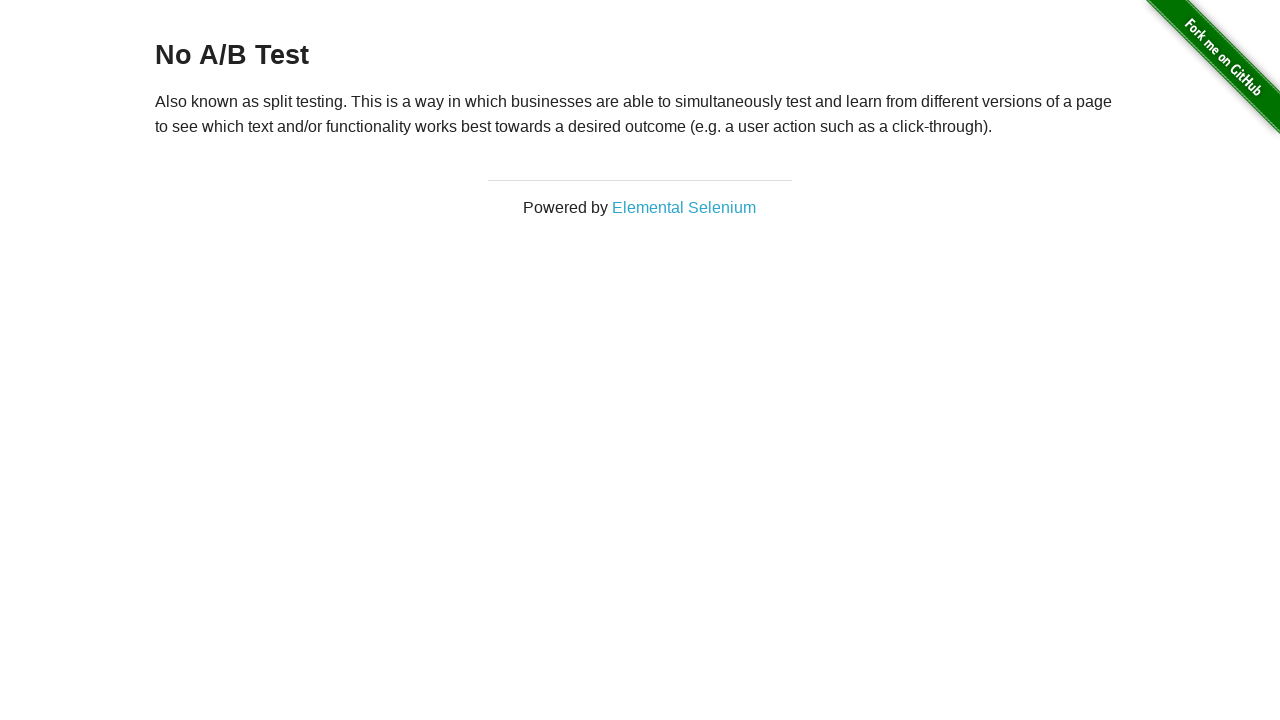

Verified opt-out cookie is in effect - 'No A/B Test' heading displayed
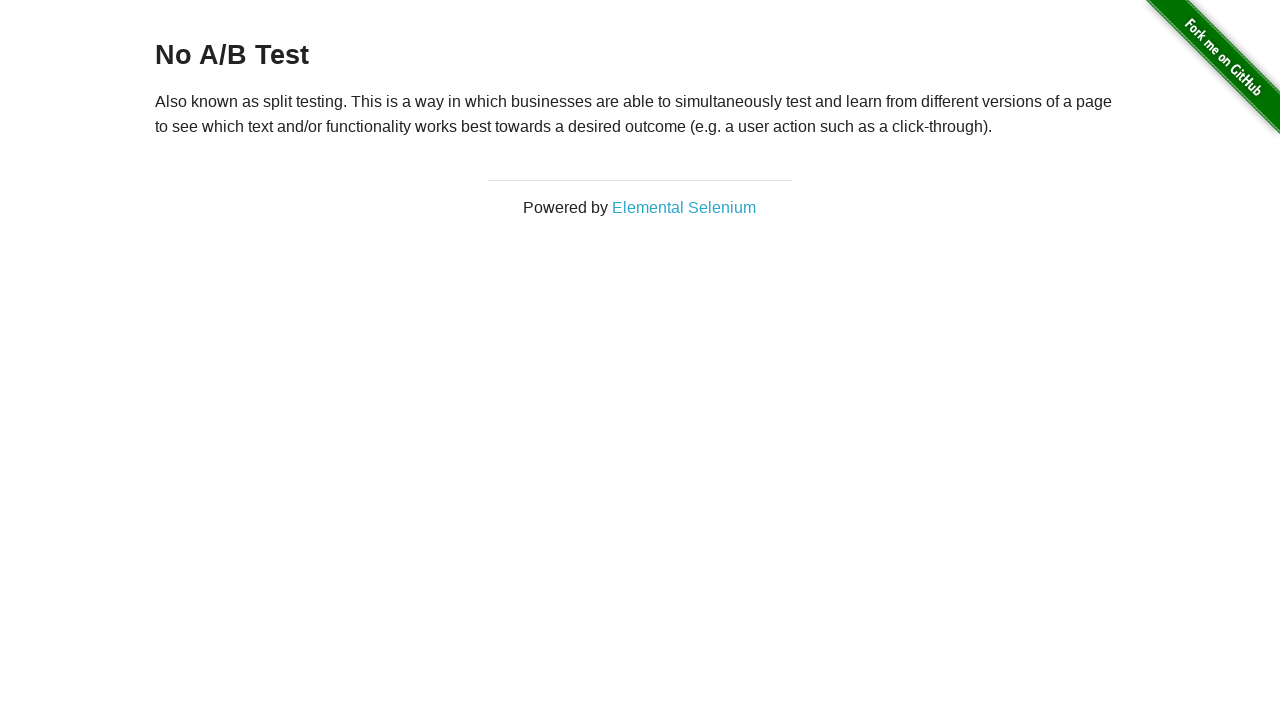

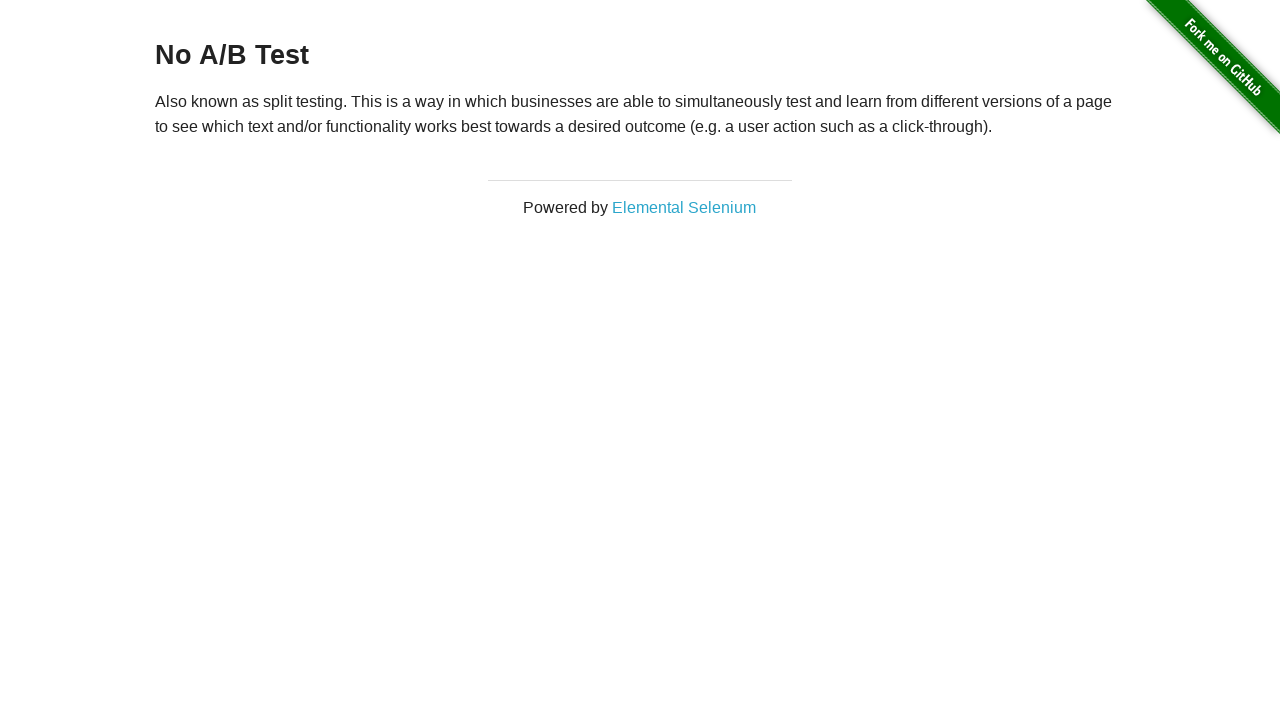